Tests JS Prompt by clicking the prompt button, dismissing the alert without entering text, and verifying the result shows "null"

Starting URL: https://the-internet.herokuapp.com/javascript_alerts

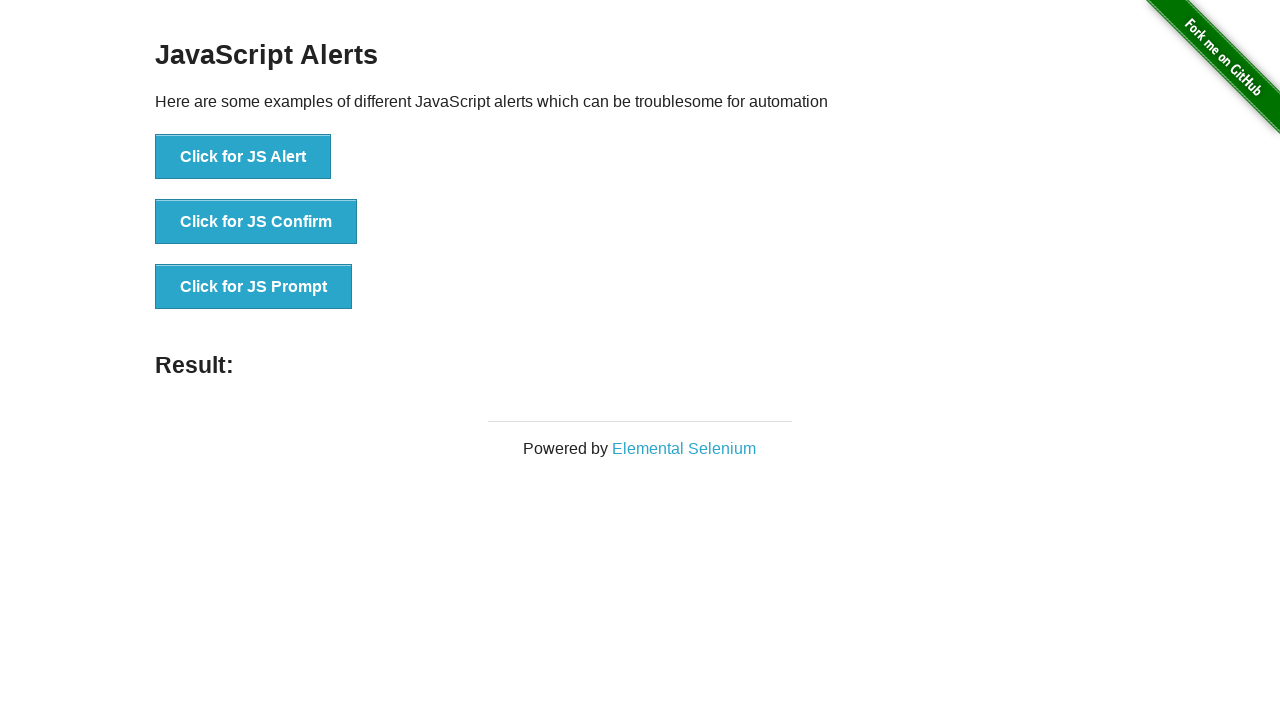

Set up dialog handler to dismiss prompts
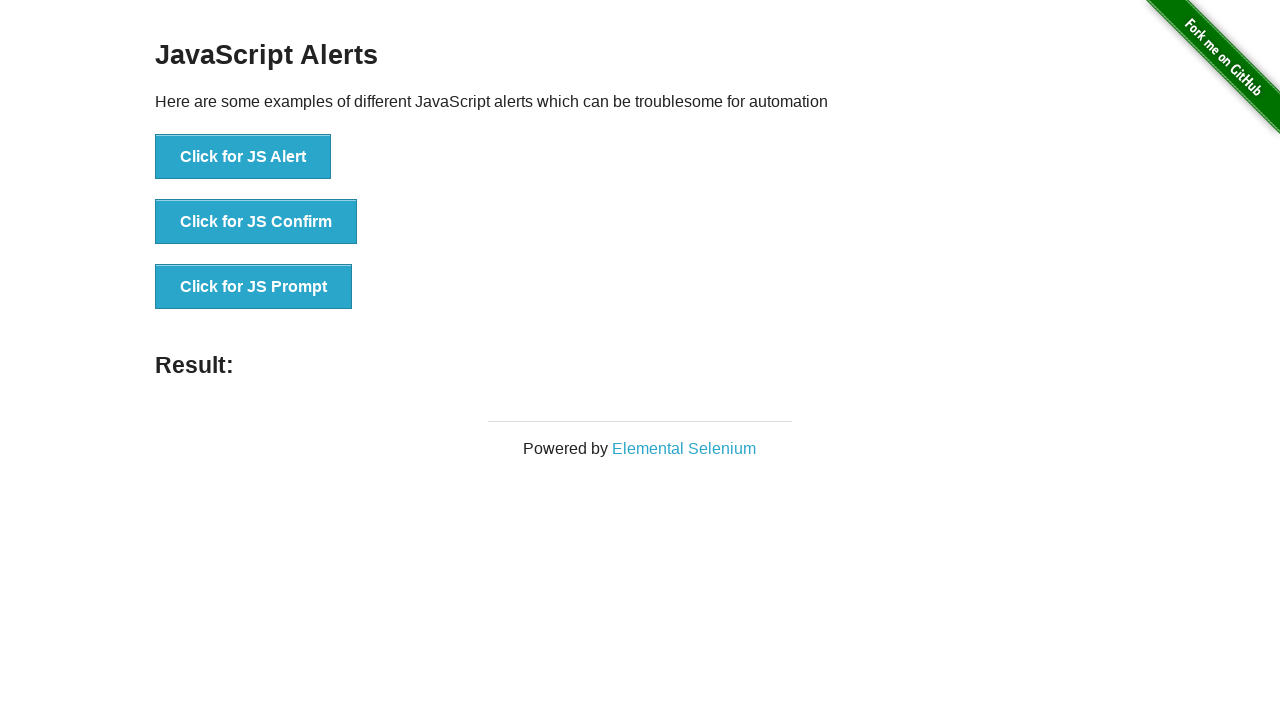

Clicked the JS Prompt button at (254, 287) on button[onclick*='jsPrompt']
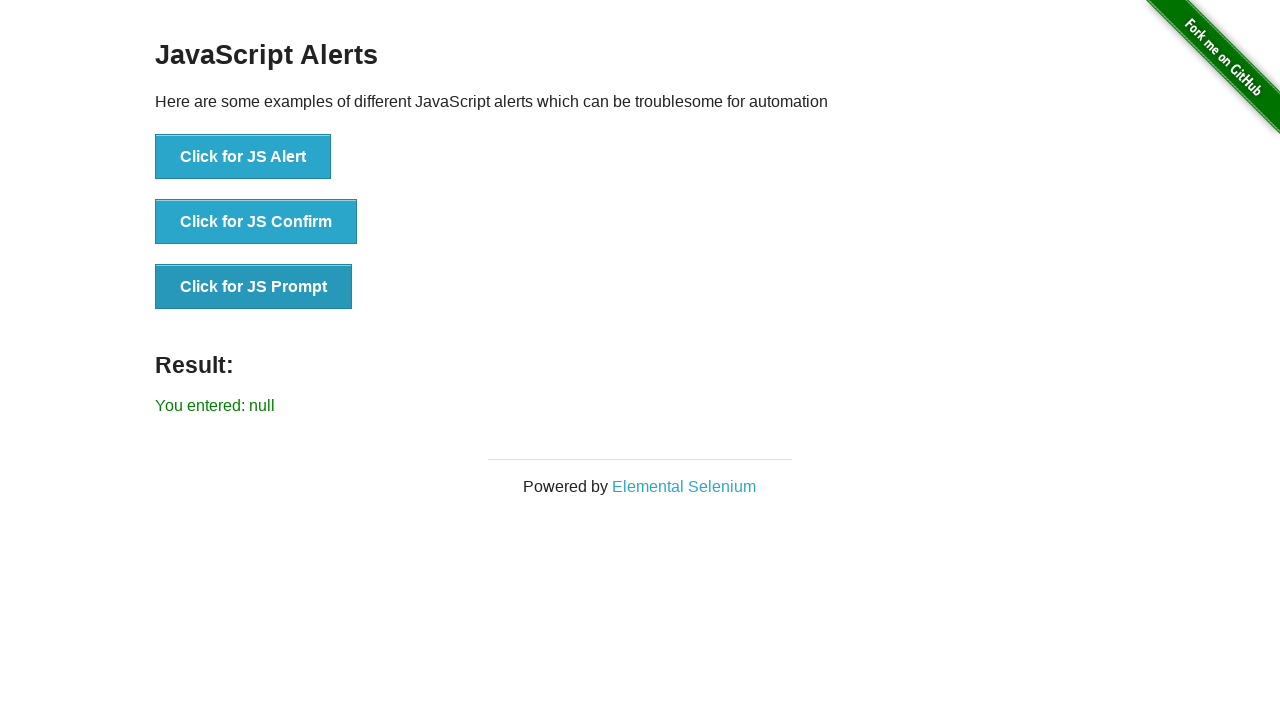

Result label appeared after dismissing prompt
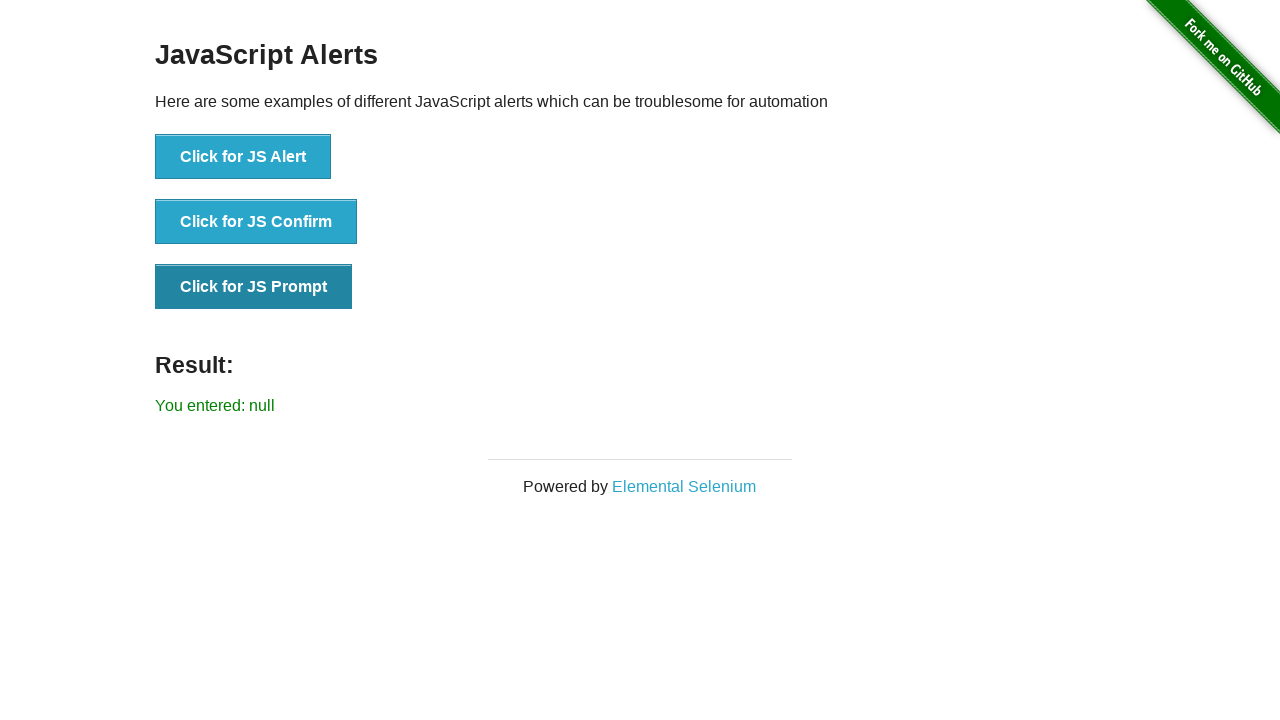

Verified result shows 'null' after dismissing prompt without text
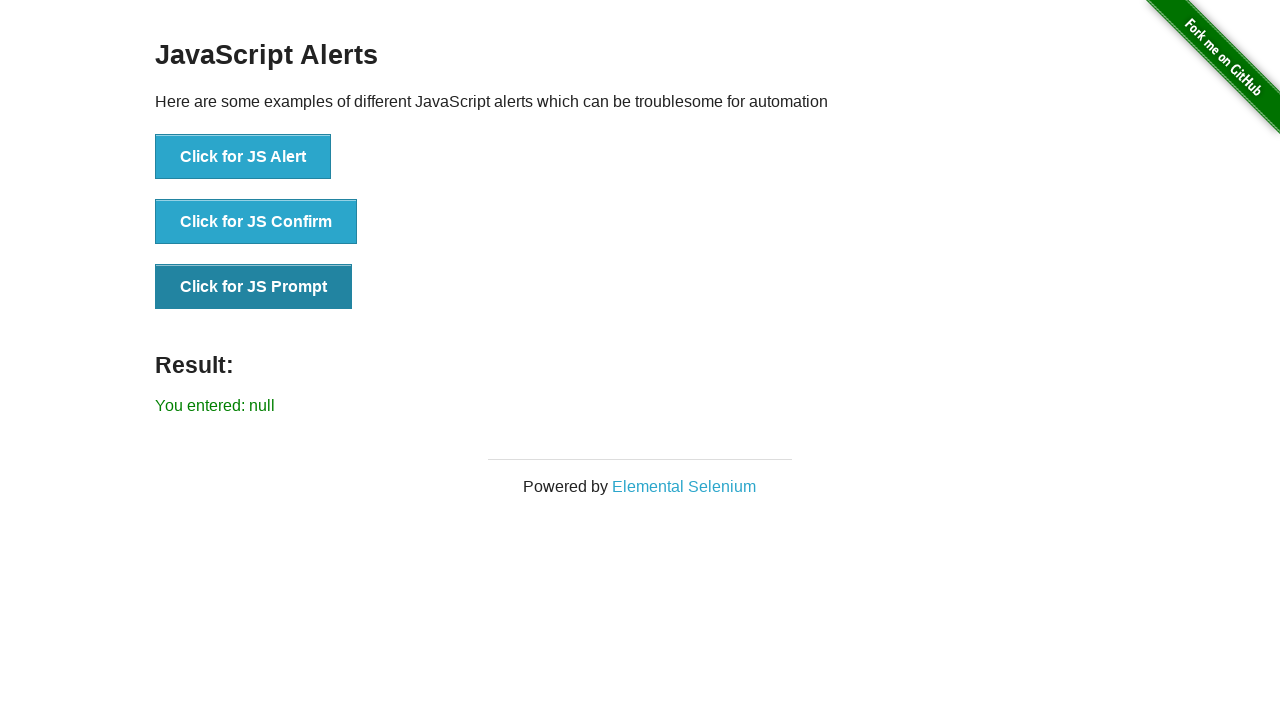

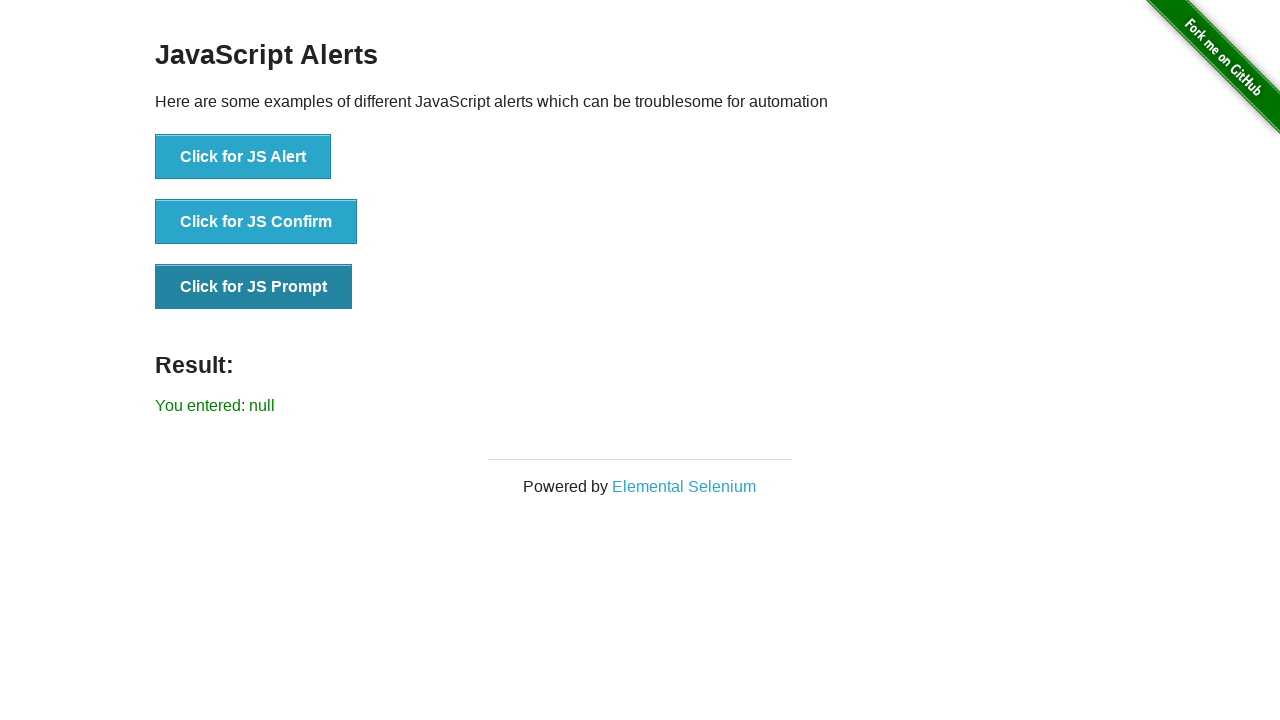